Tests fake alert handling by clicking a button that triggers an alert and accepting the alert dialog.

Starting URL: https://testpages.herokuapp.com/styled/alerts/fake-alert-test.html

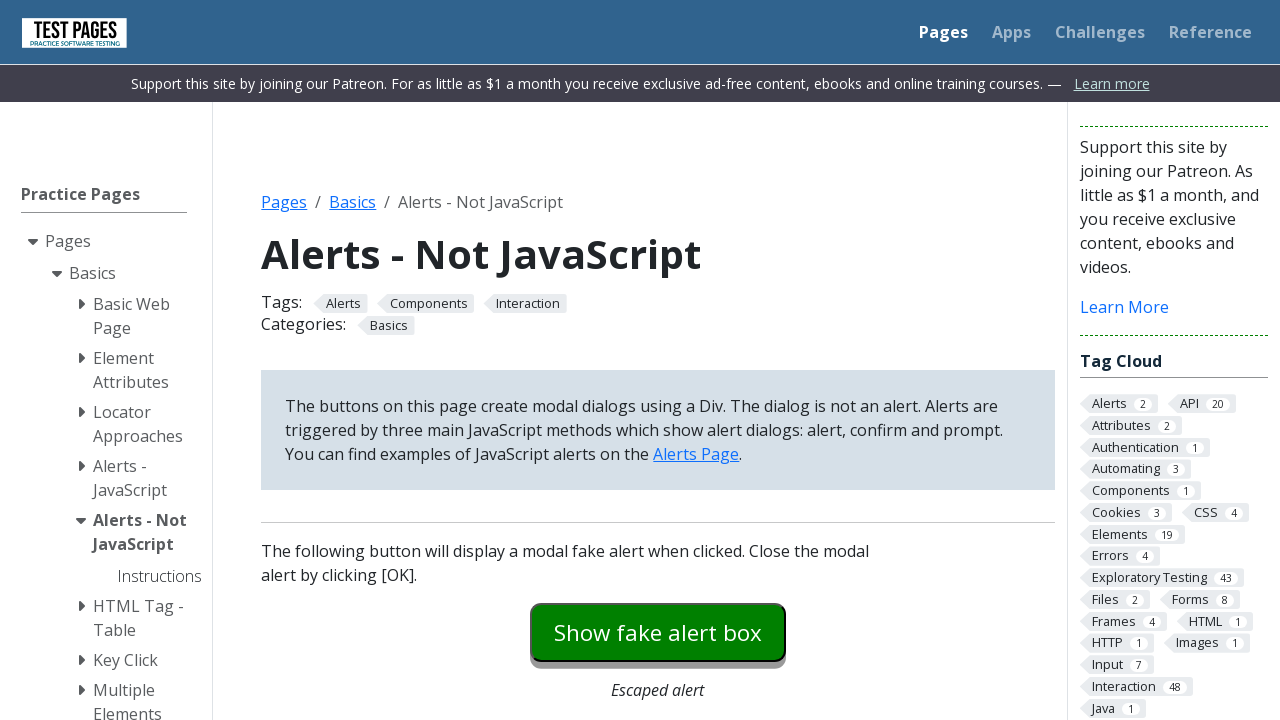

Navigated to fake alert test page
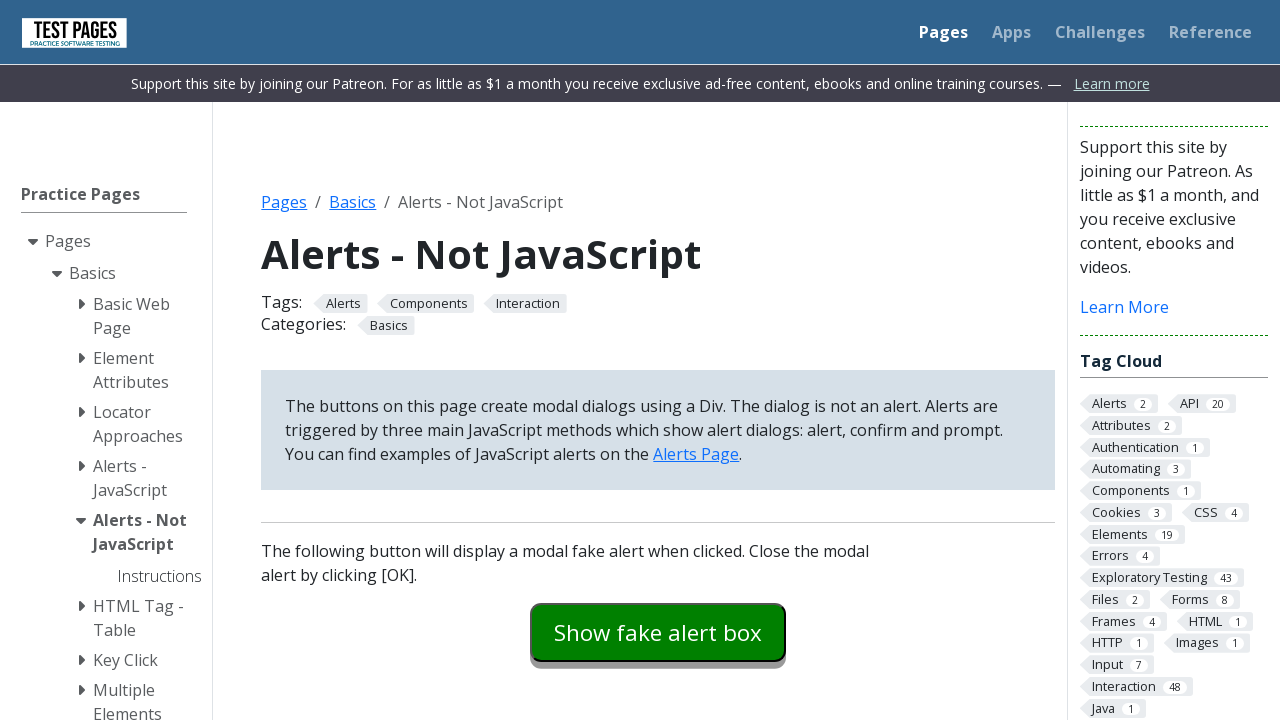

Set up dialog handler to accept alerts
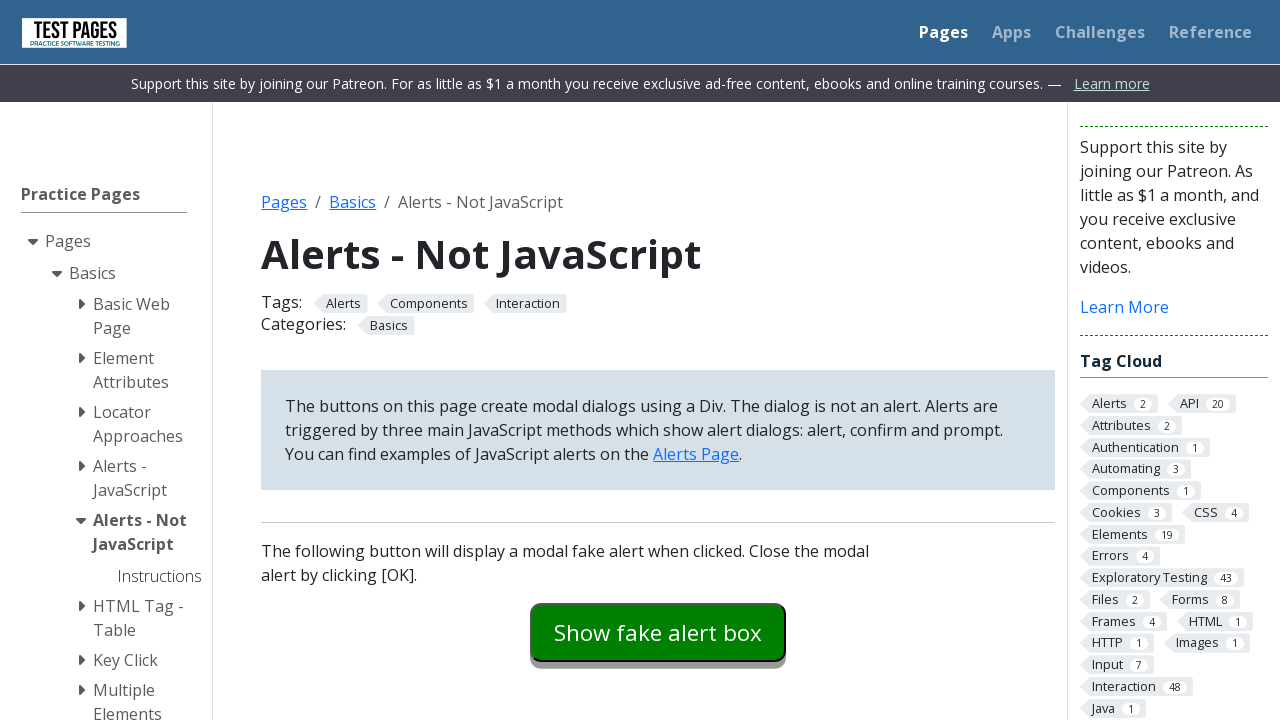

Clicked the fake alert button at (658, 632) on #fakealert
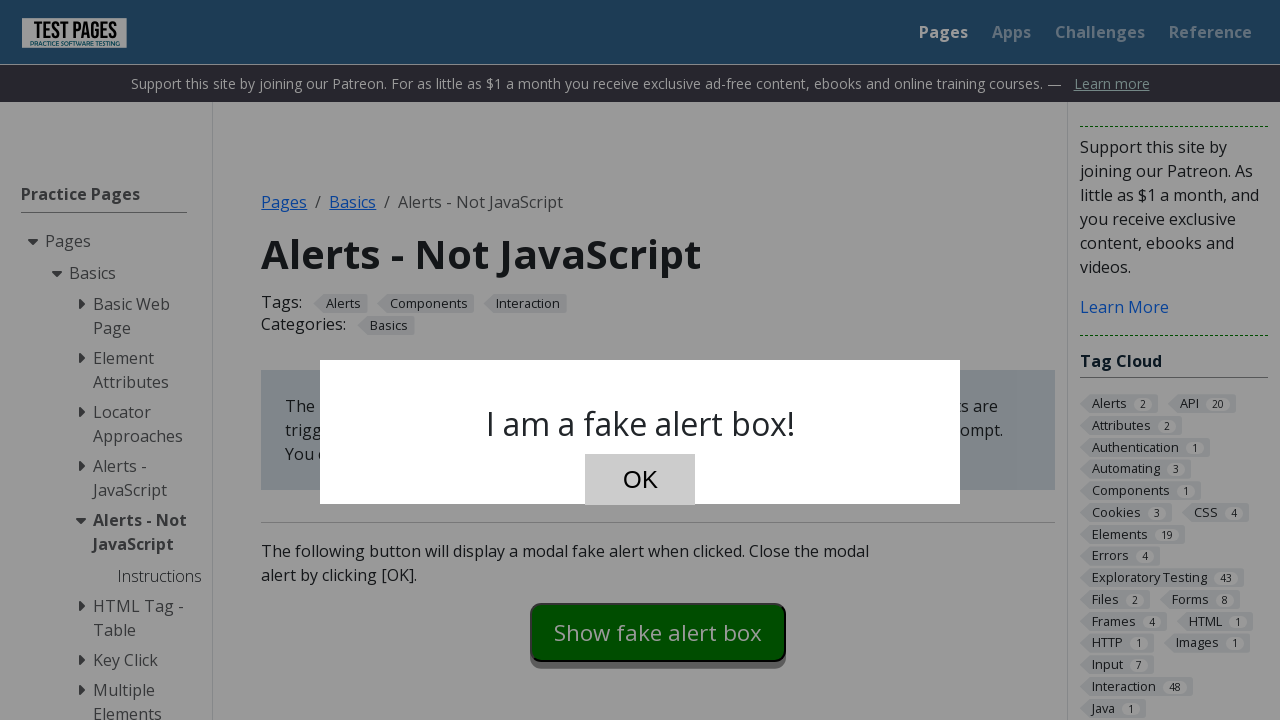

Waited for dialog interaction to complete
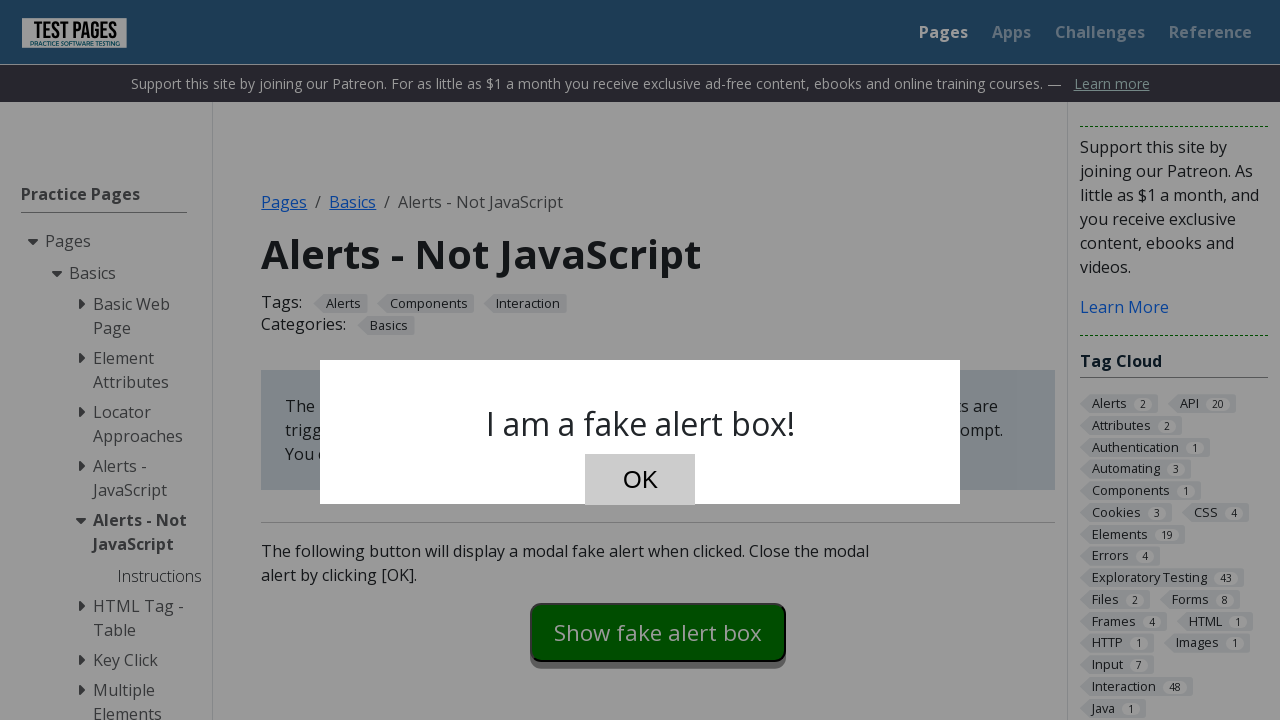

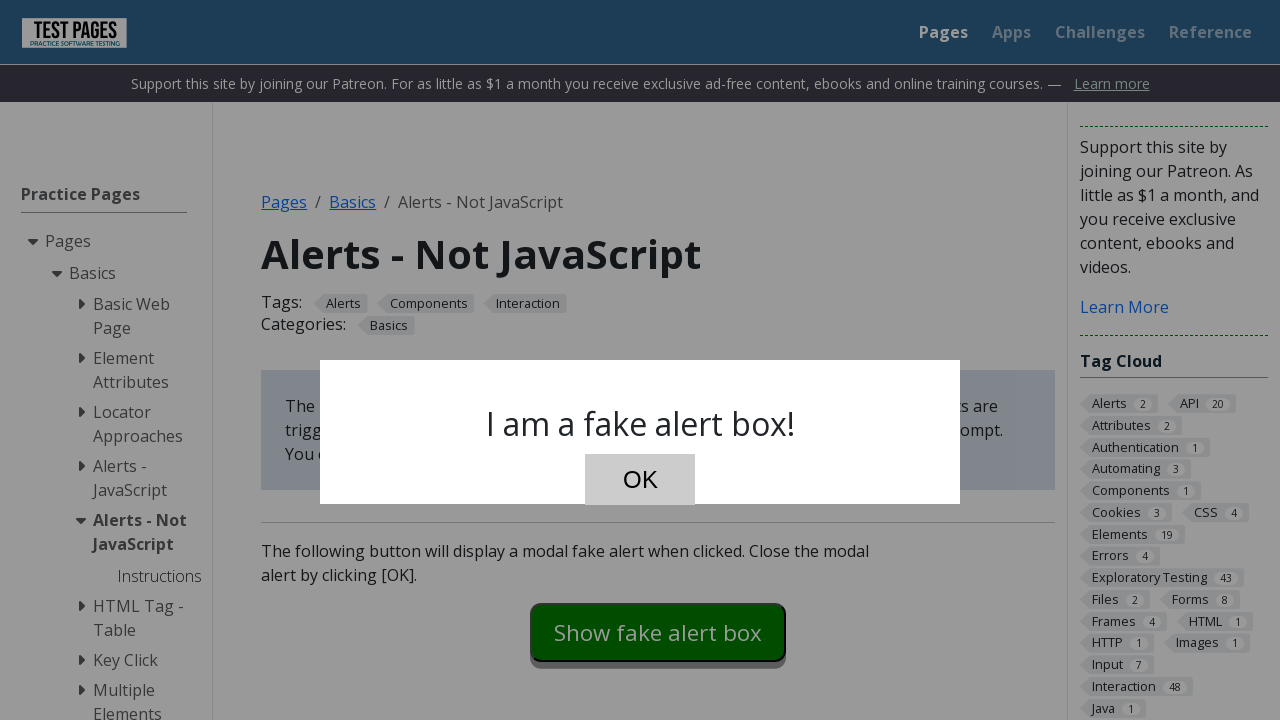